Tests closing an entry advertisement modal by clicking on the modal footer close button on a test automation practice site.

Starting URL: https://the-internet.herokuapp.com/entry_ad

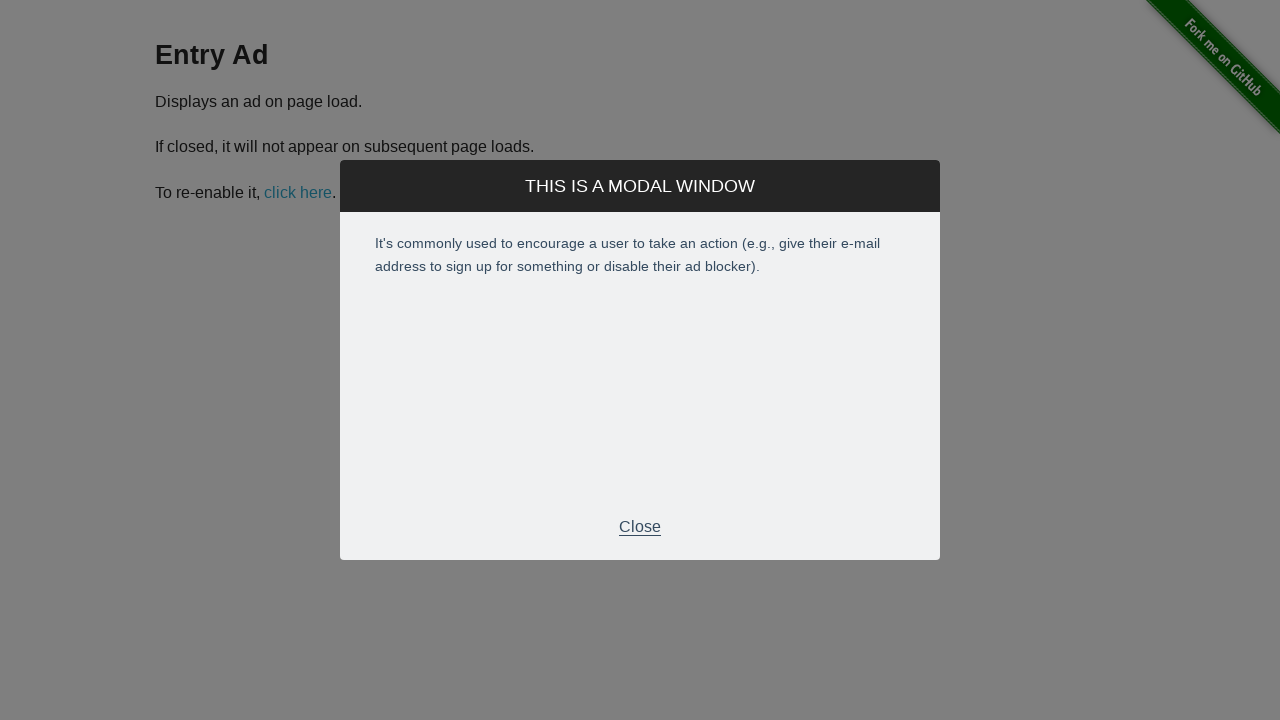

Entry advertisement modal footer became visible
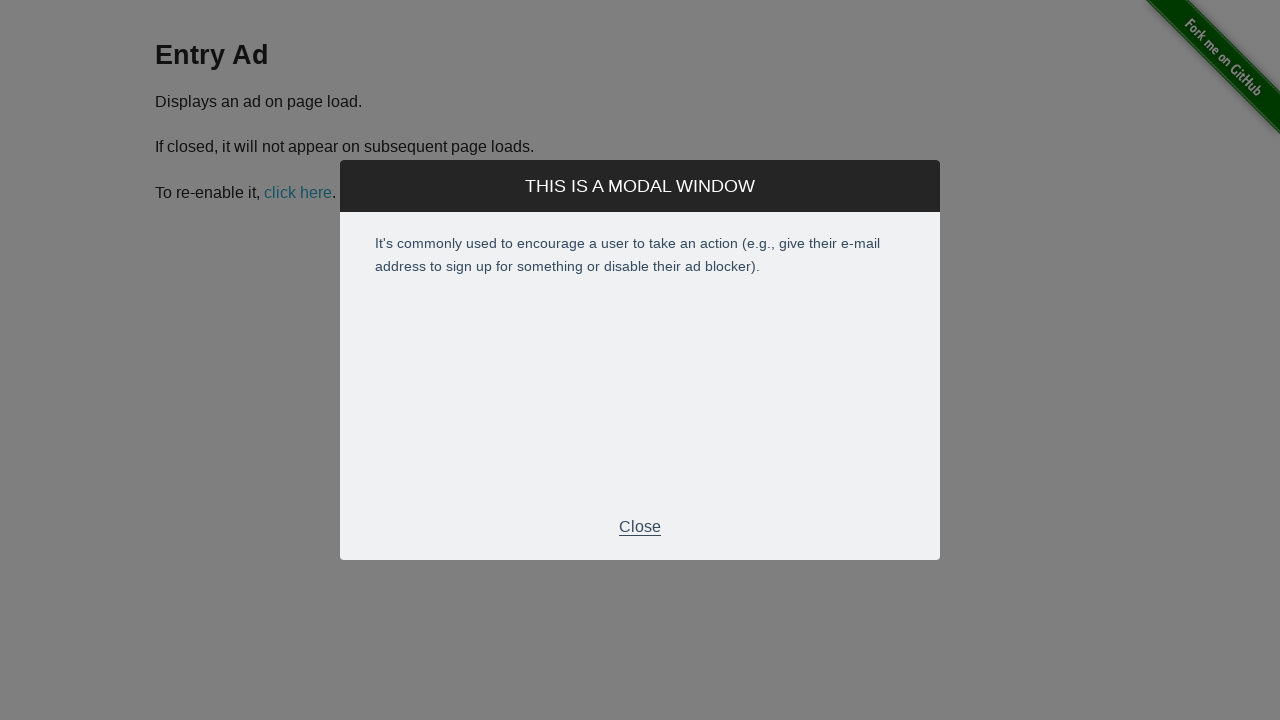

Clicked modal footer close button to close advertisement at (640, 527) on div.modal-footer
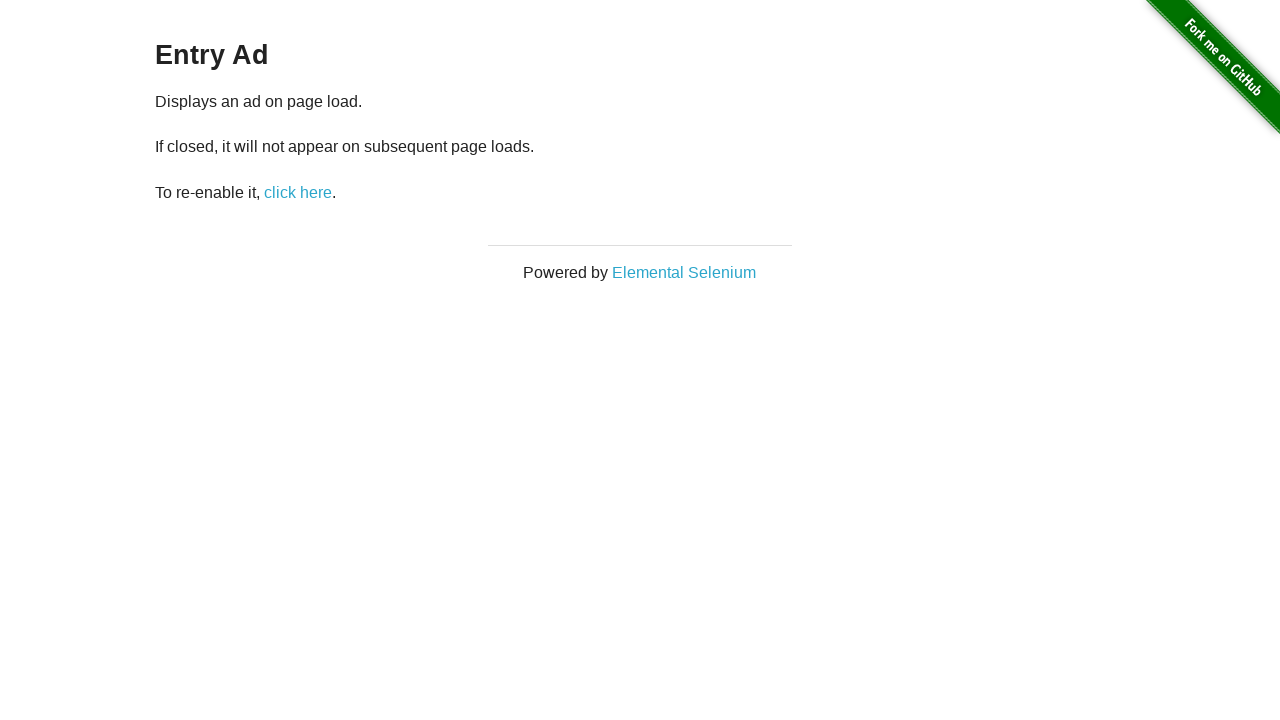

Advertisement modal successfully closed and disappeared
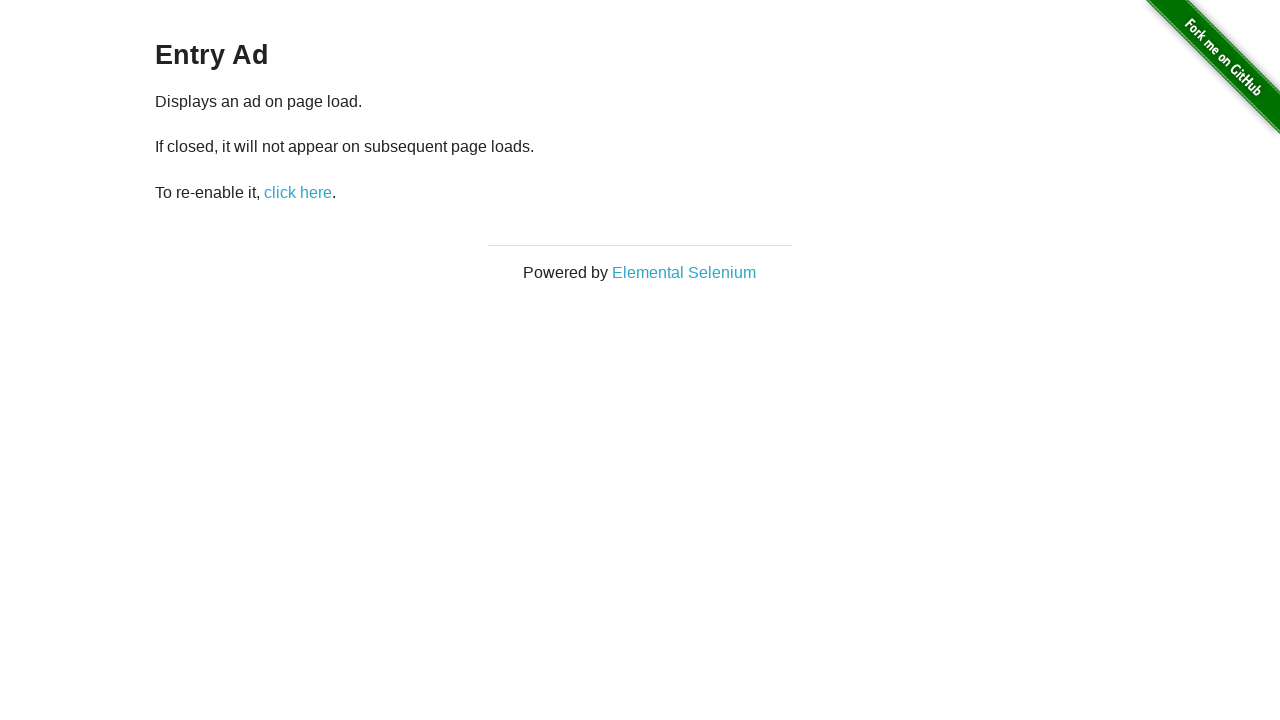

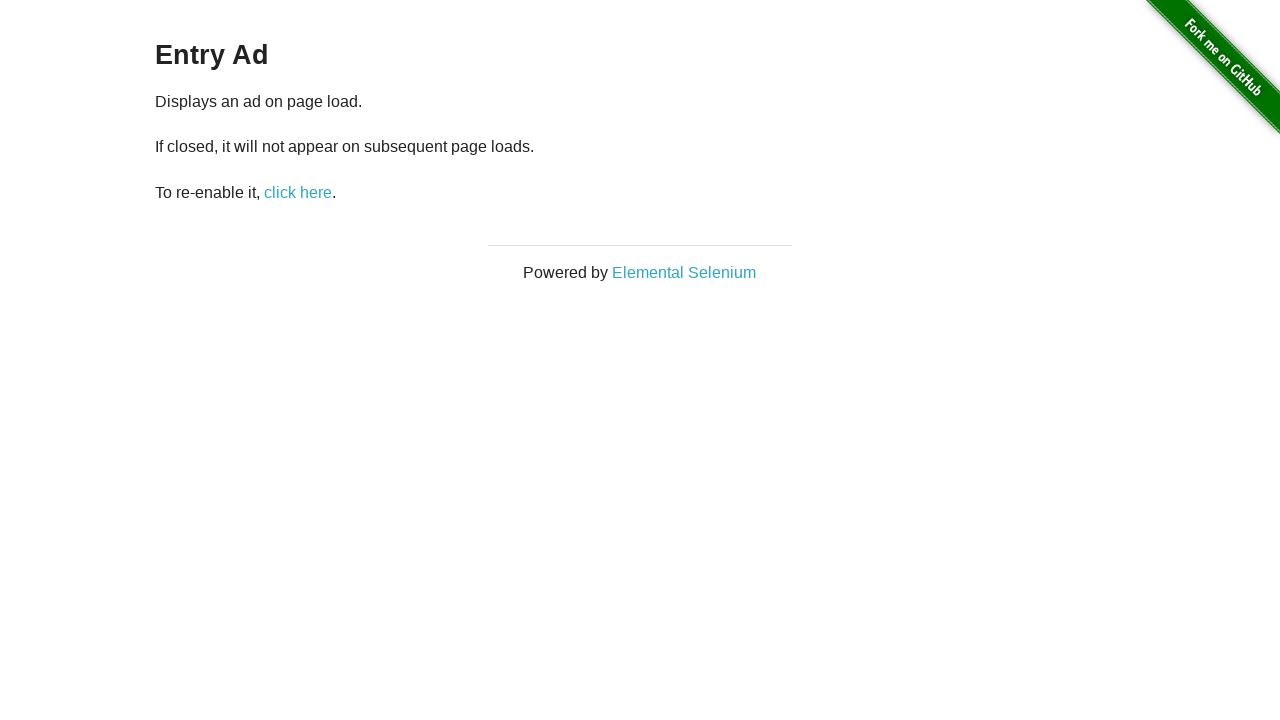